Tests dismissing a JavaScript confirm dialog by clicking the confirm button and canceling the dialog

Starting URL: http://the-internet.herokuapp.com/javascript_alerts

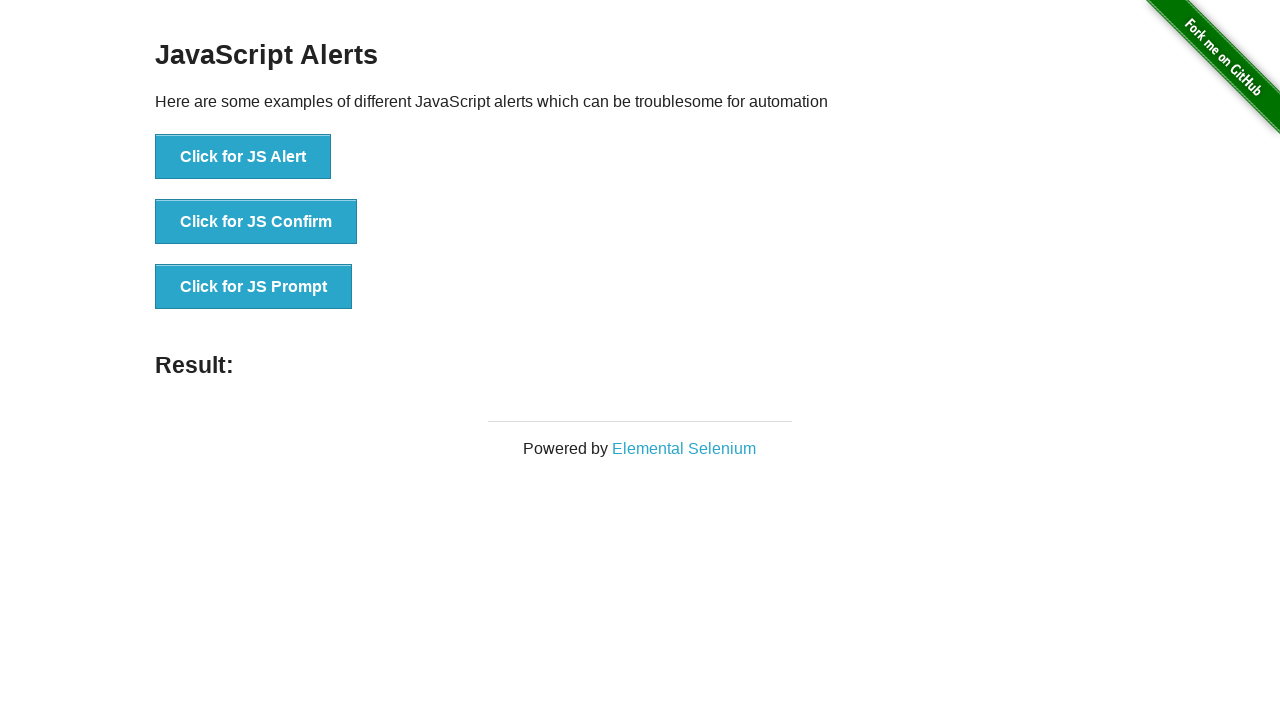

Clicked button to trigger JavaScript confirm dialog at (256, 222) on xpath=//button[@onclick='jsConfirm()']
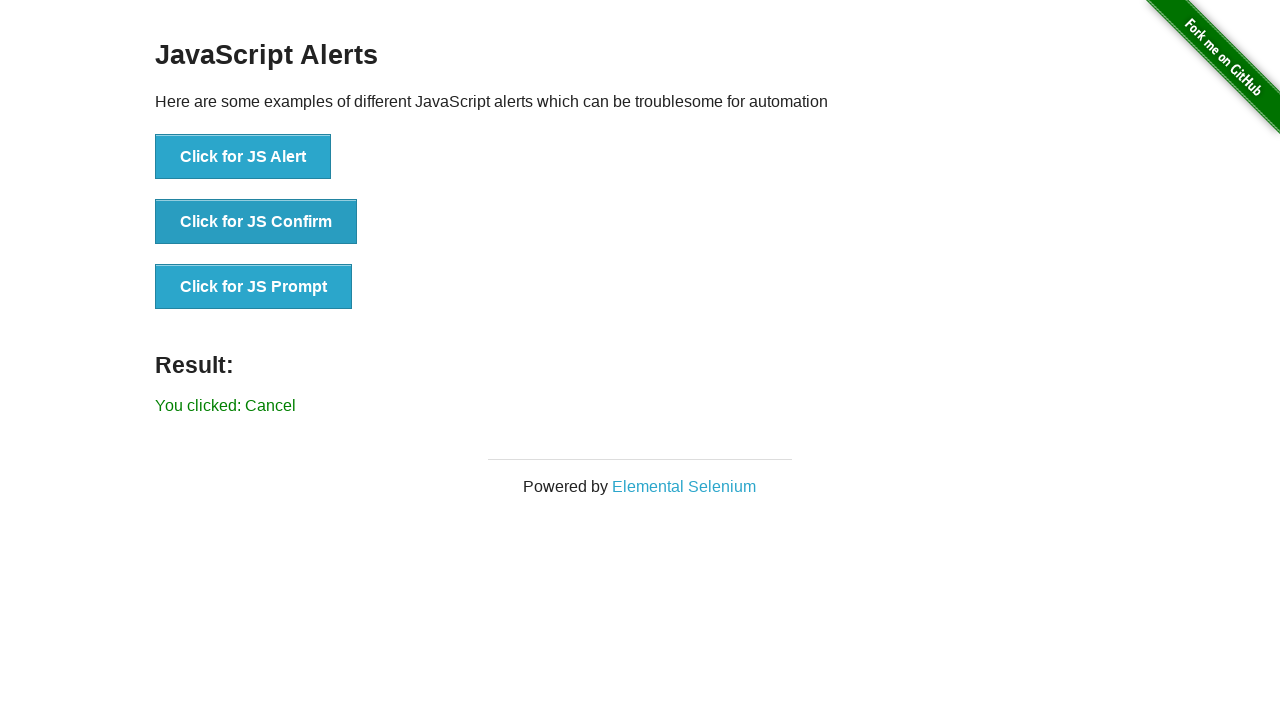

Set up dialog handler to dismiss the confirm dialog
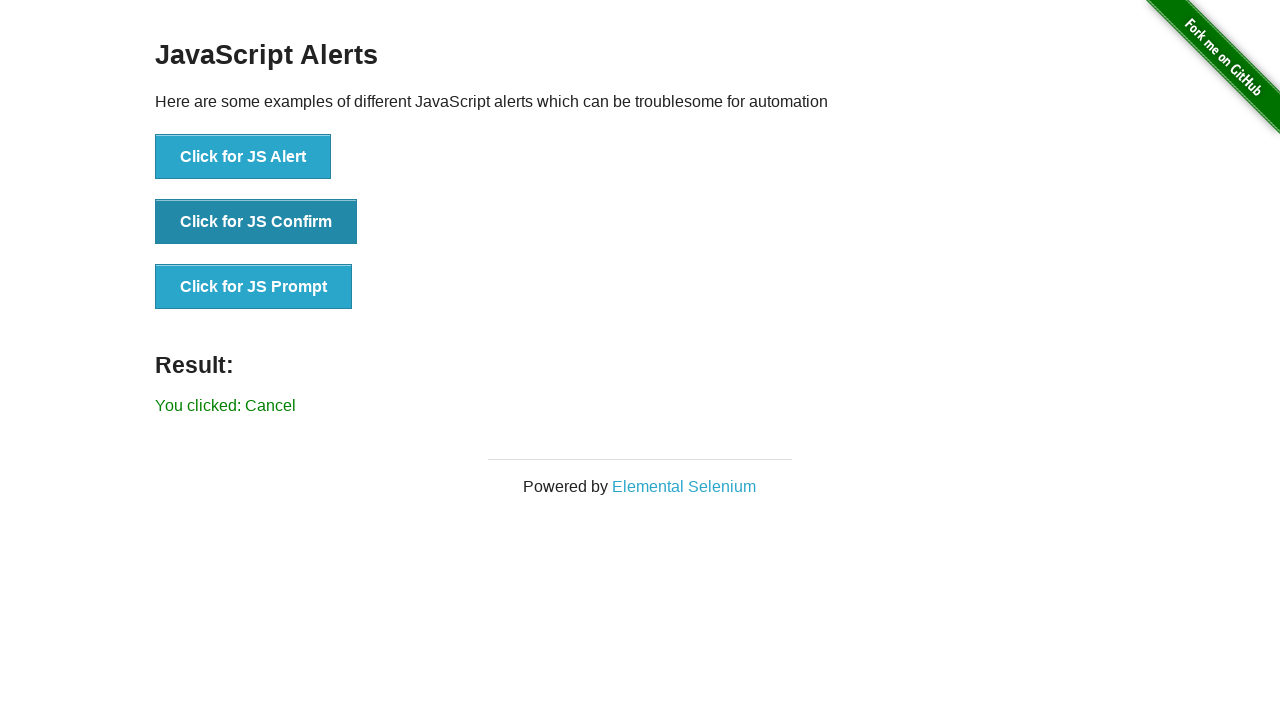

Verified result text shows 'You clicked: Cancel' confirming dialog was dismissed
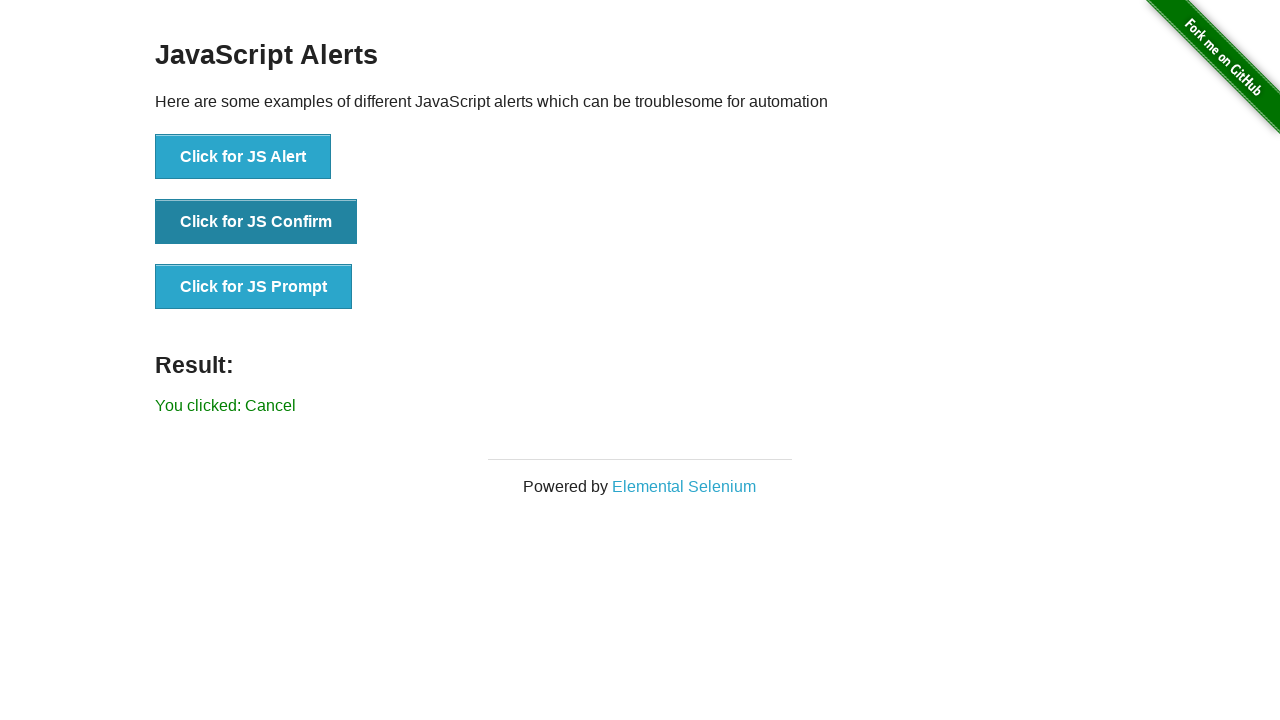

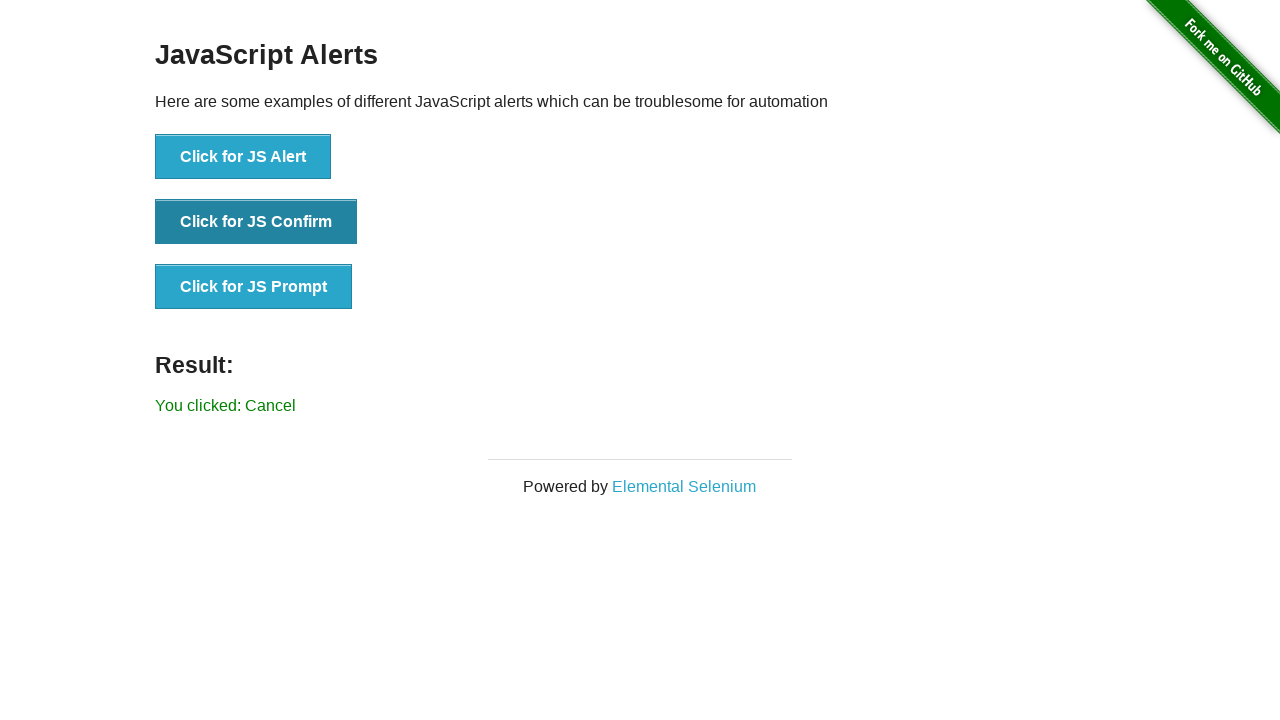